Tests iframe handling by switching into an iframe, verifying element presence, and switching back to the main content

Starting URL: https://rahulshettyacademy.com/AutomationPractice/

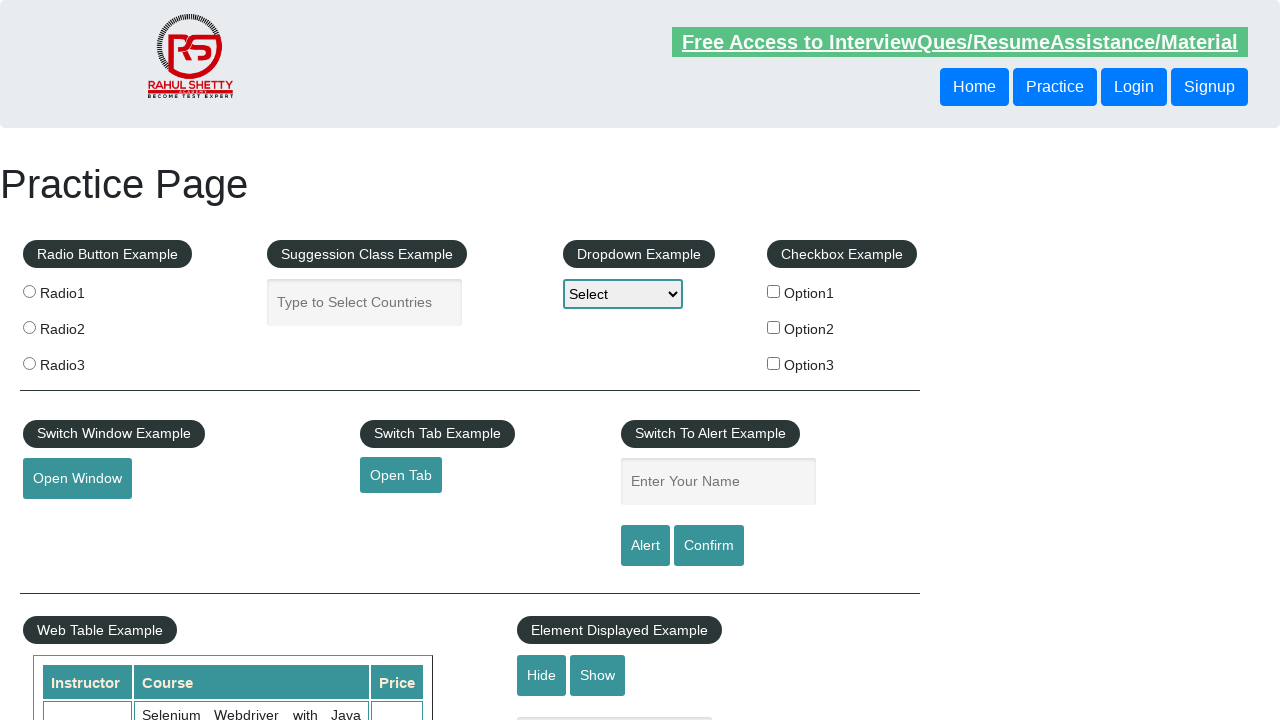

Located element in main DOM
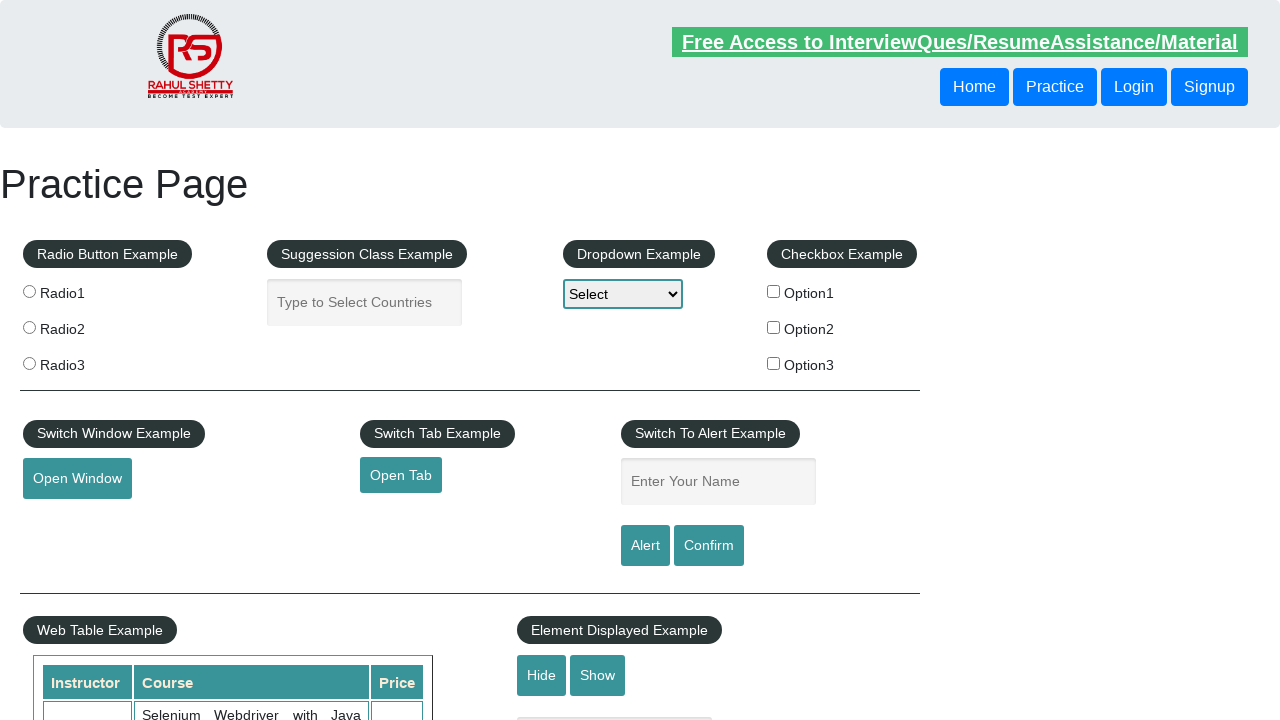

Confirmed element not visible in main DOM
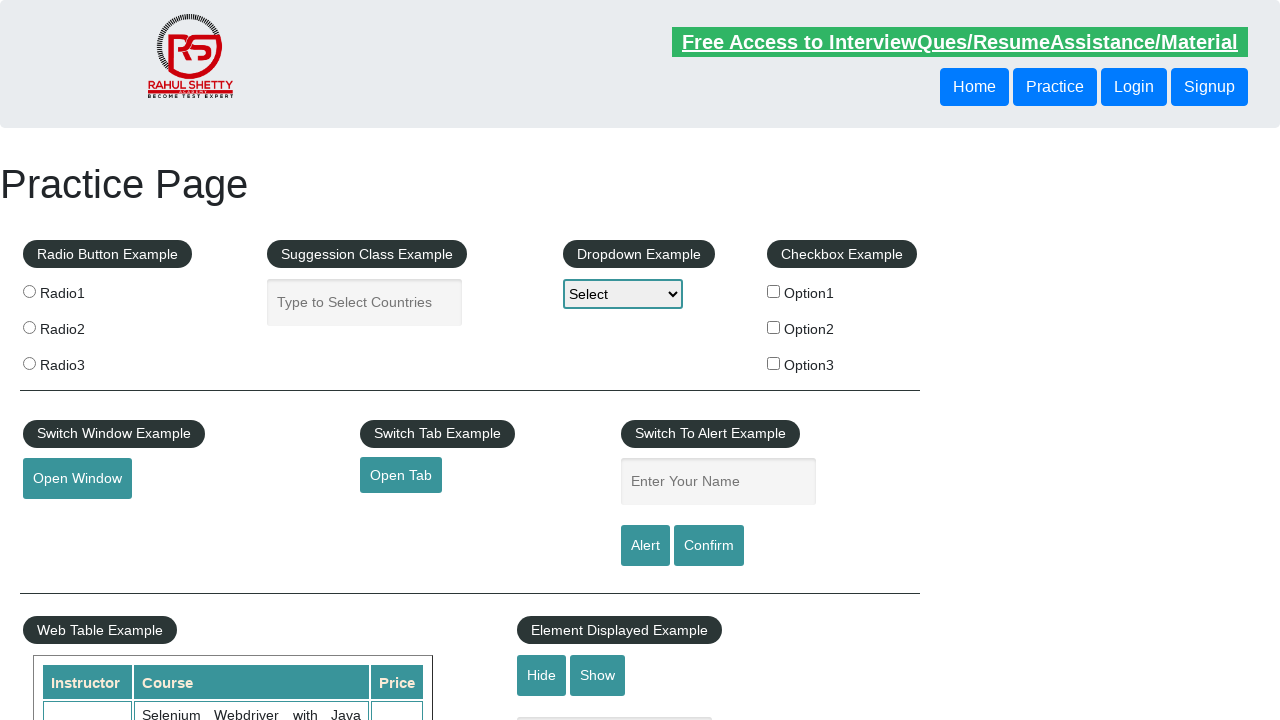

Located iframe with id 'courses-iframe'
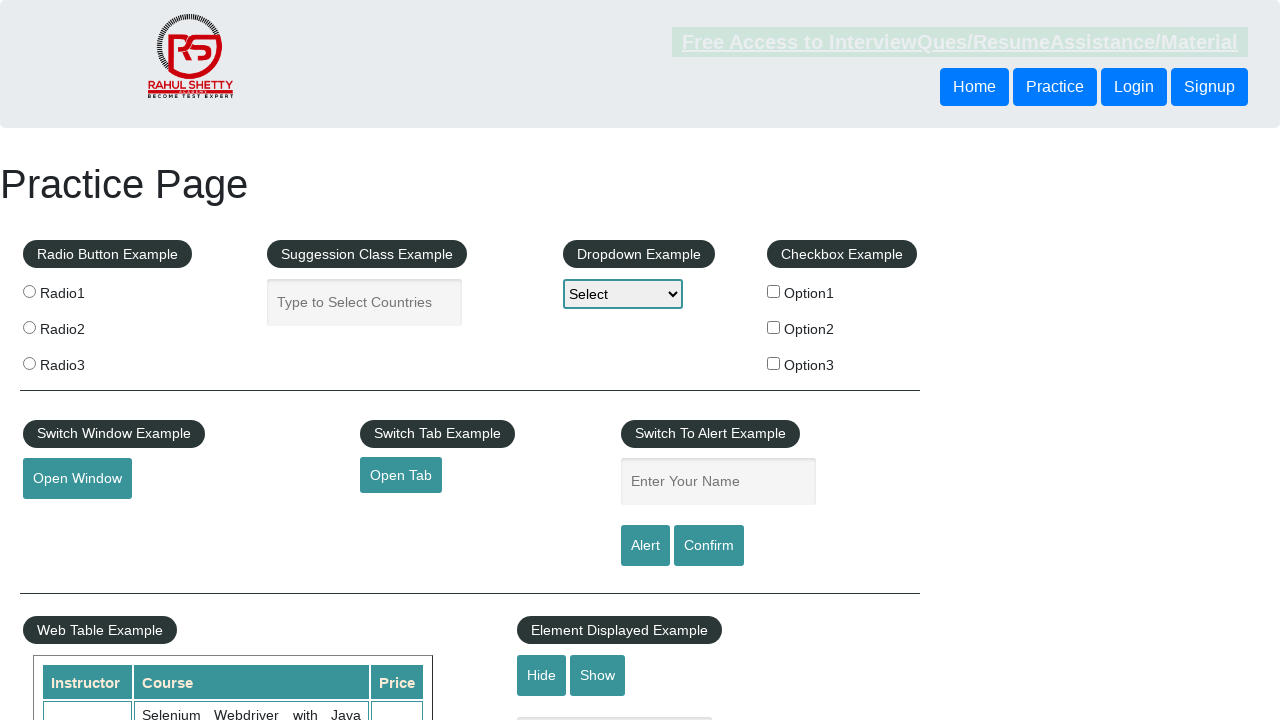

Located element inside iframe
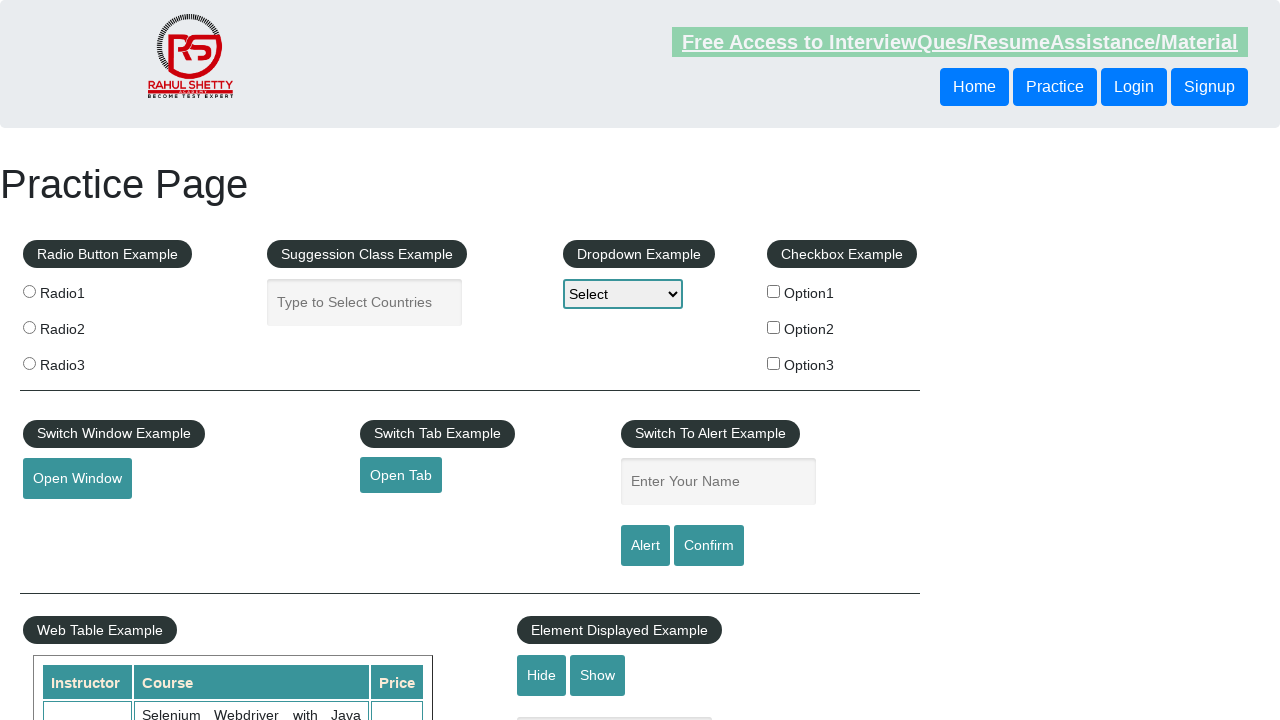

Verified element visibility in iframe: True
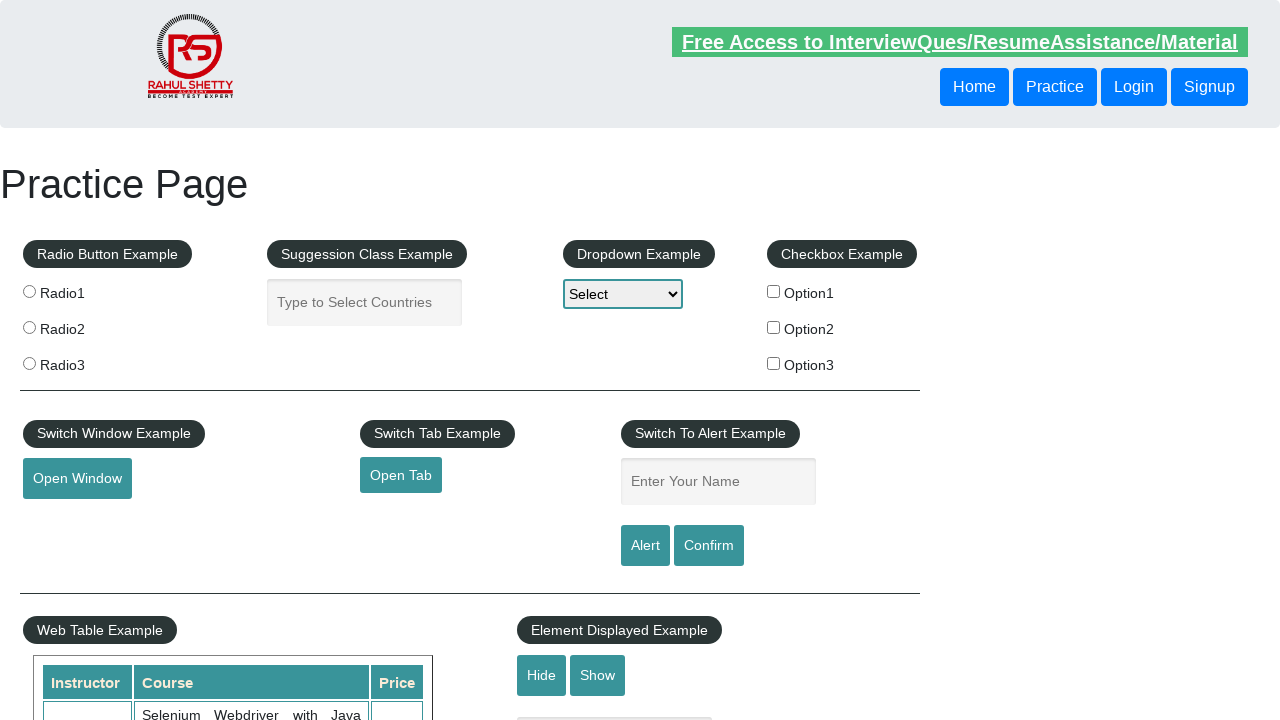

Re-located iframe with explicit wait
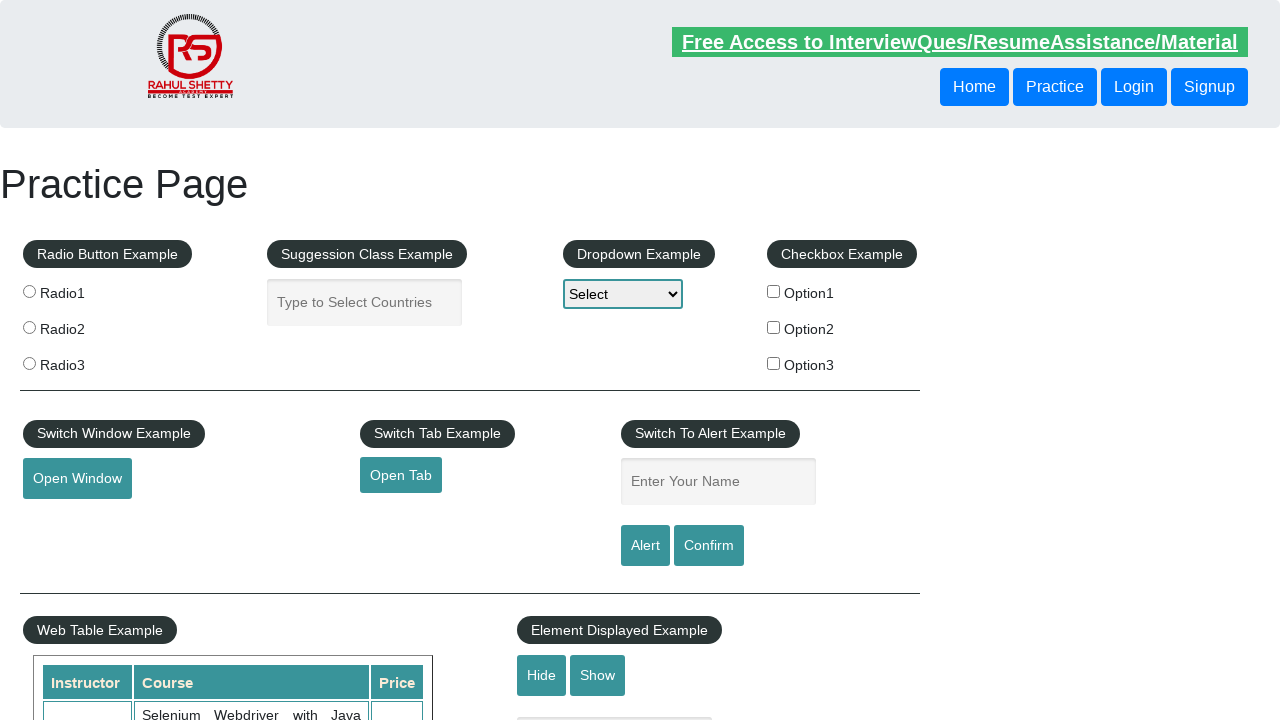

Located element inside iframe with wait
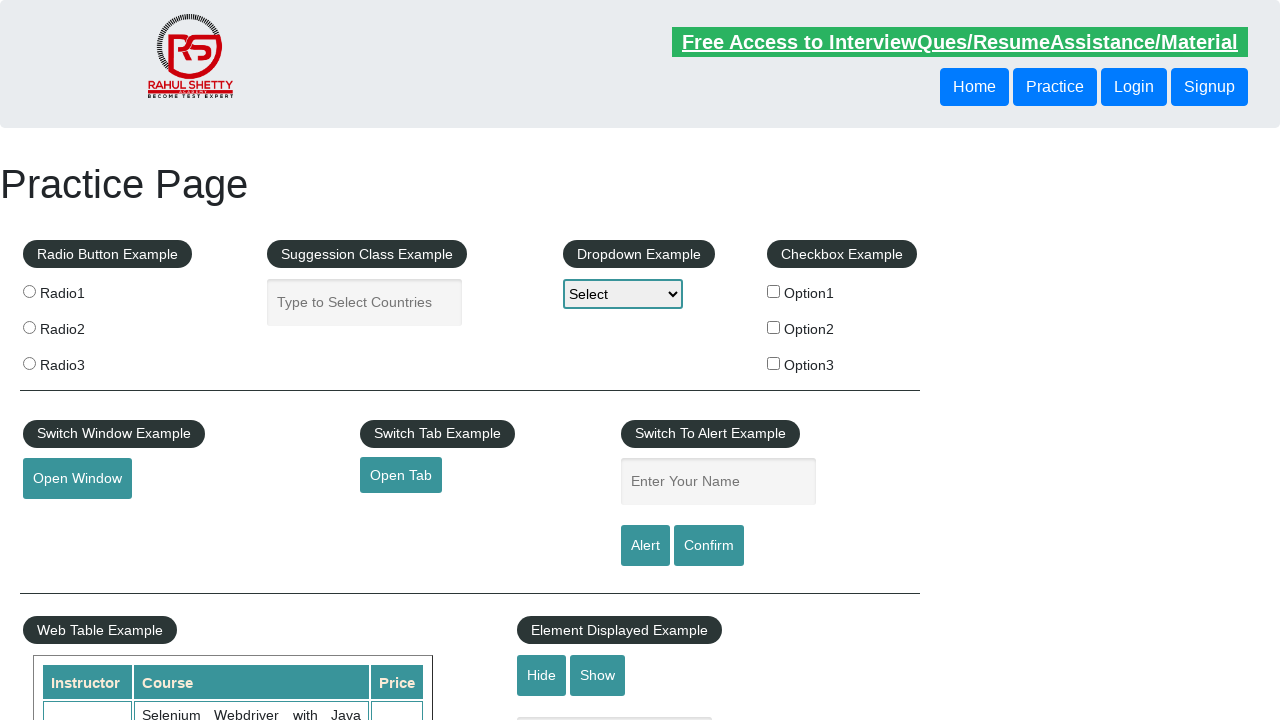

Verified element visibility in iframe after wait: True
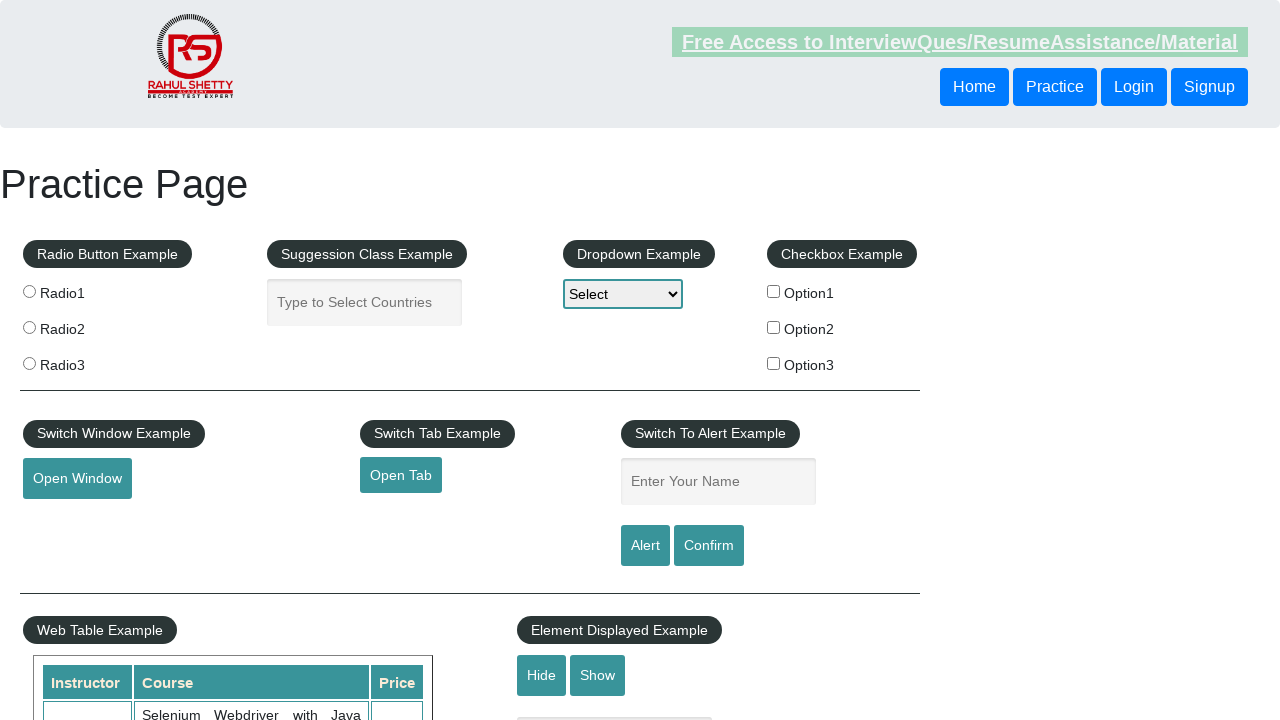

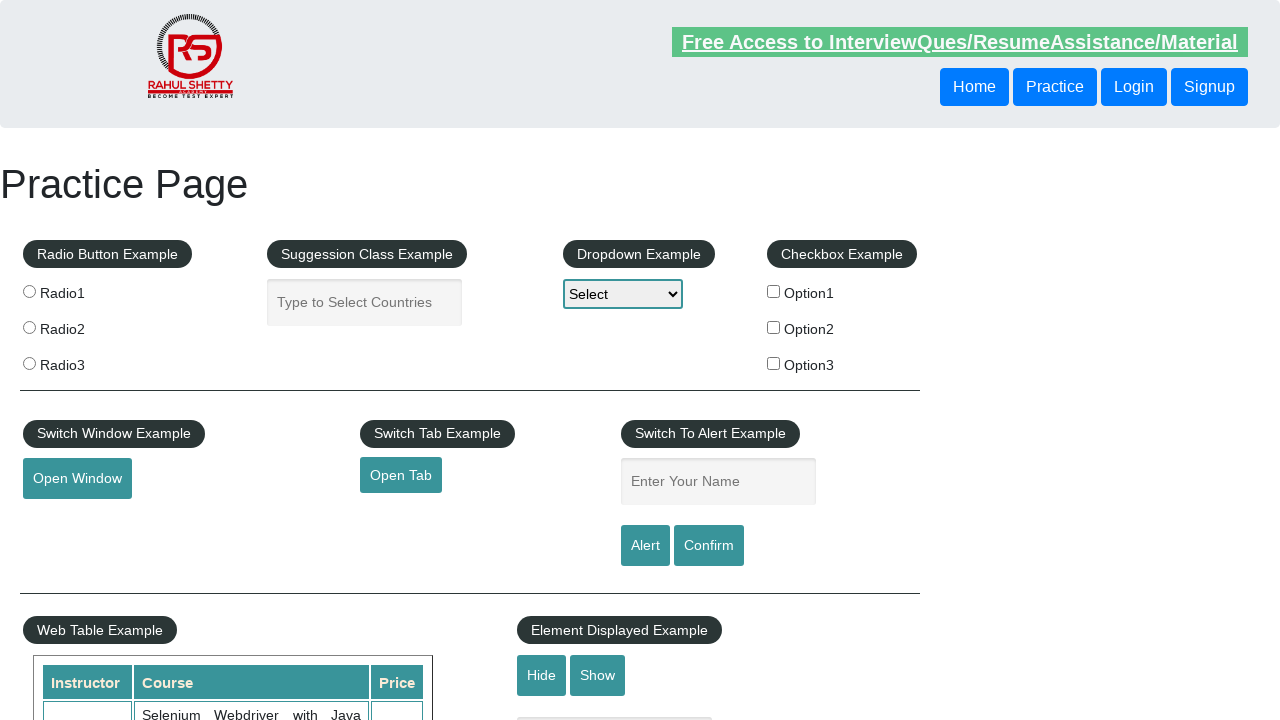